Tests e-commerce product selection and add to cart functionality by navigating to a product page and adding it to the cart

Starting URL: https://www.demoblaze.com/index.html

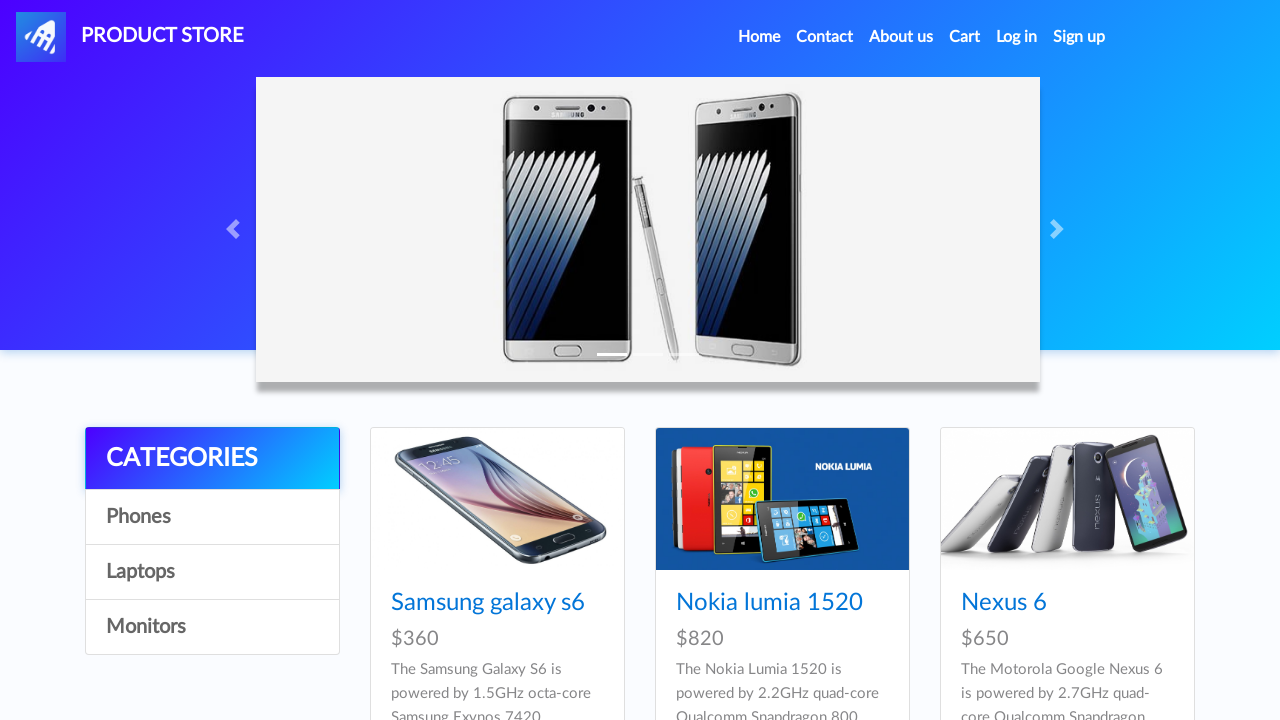

Clicked on Samsung Galaxy S6 product link at (488, 603) on text=Samsung galaxy s6
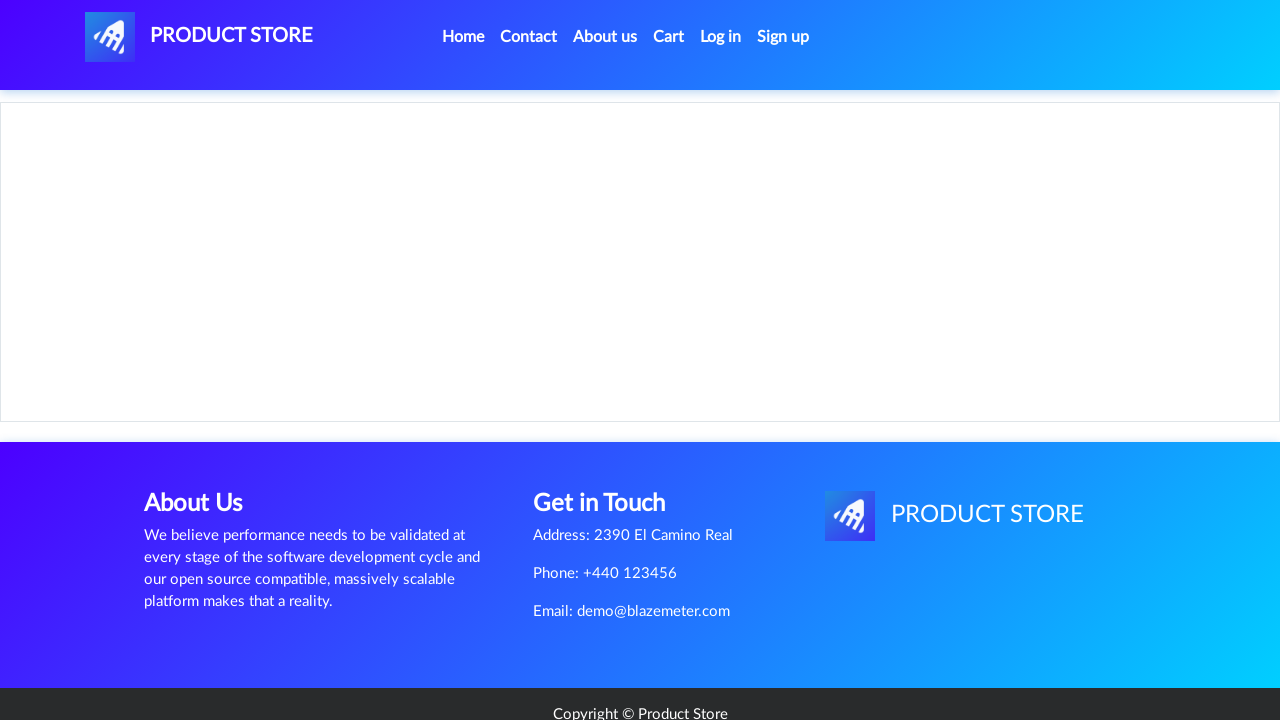

Product page loaded and product name selector appeared
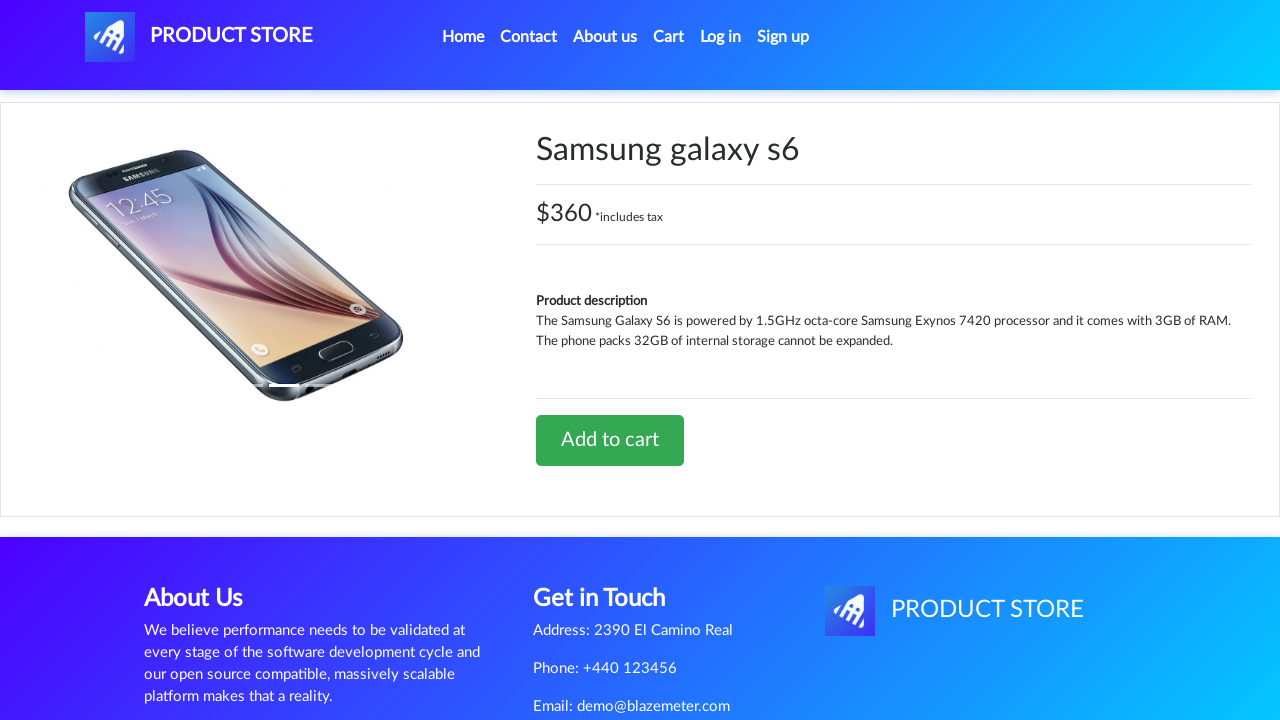

Retrieved product name: Samsung galaxy s6
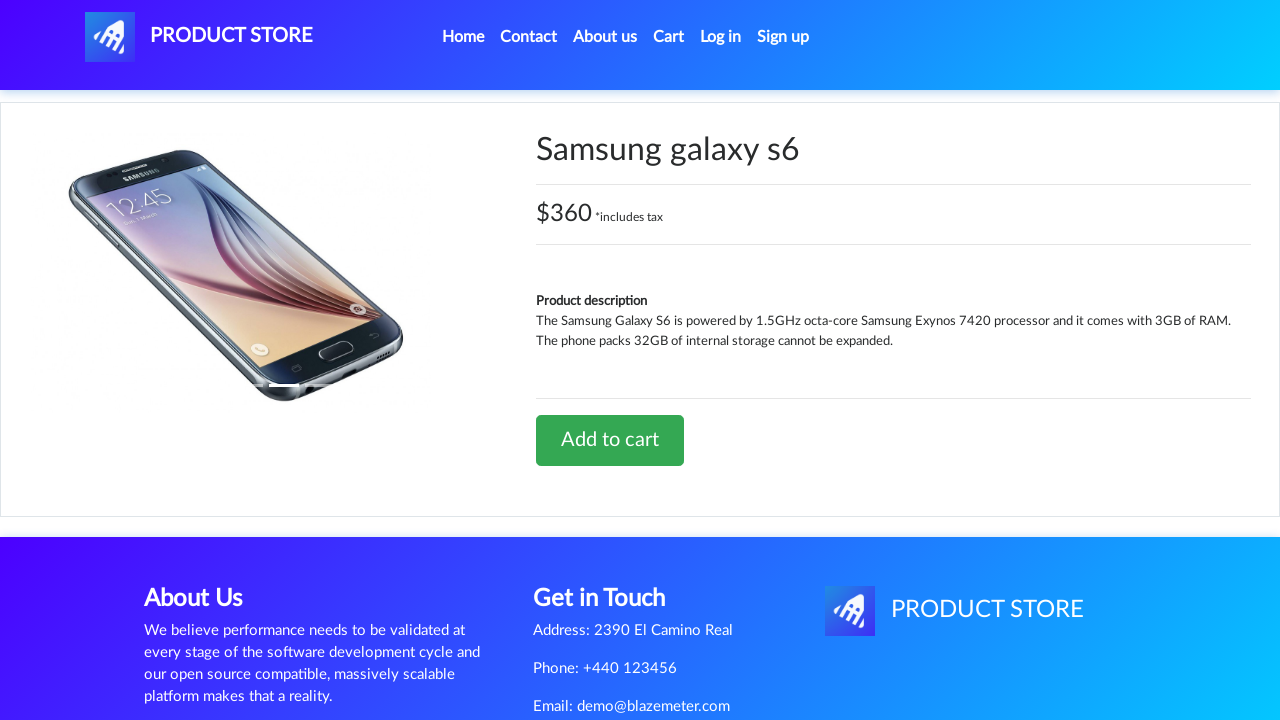

Clicked Add to cart button at (610, 440) on xpath=//a[contains(@onclick, 'addToCart')]
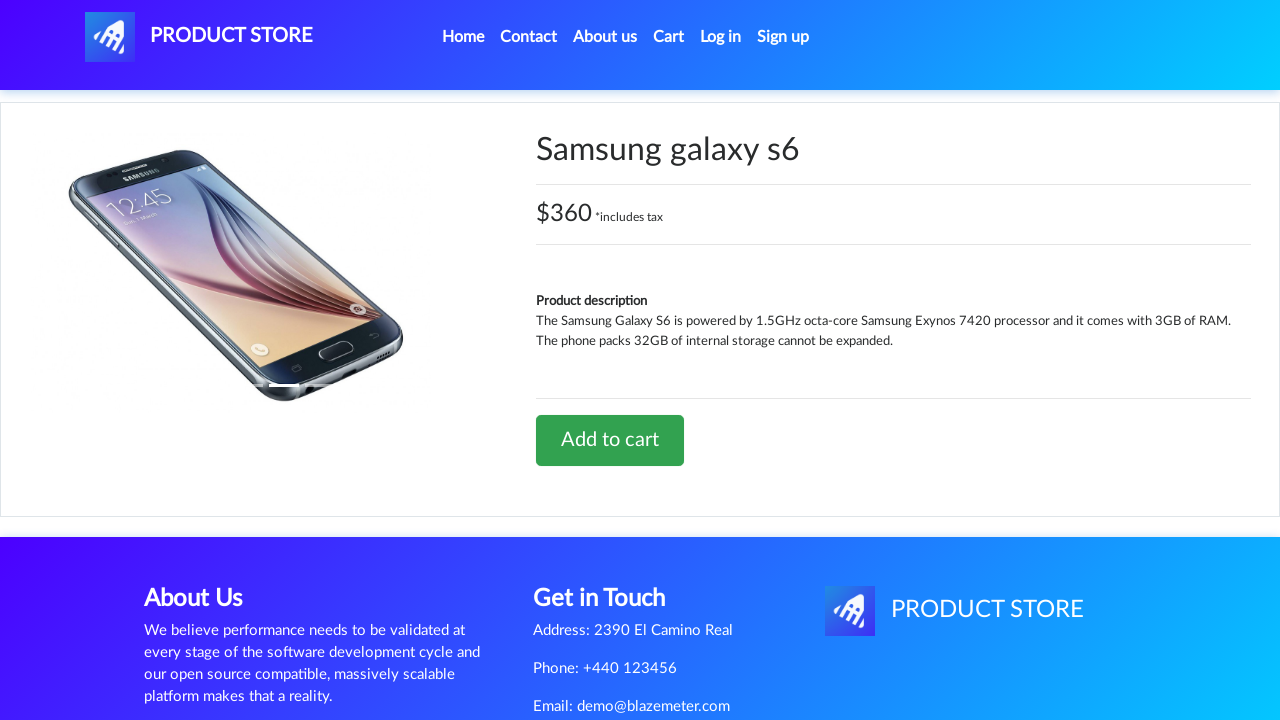

Set up alert dialog handler to accept alerts
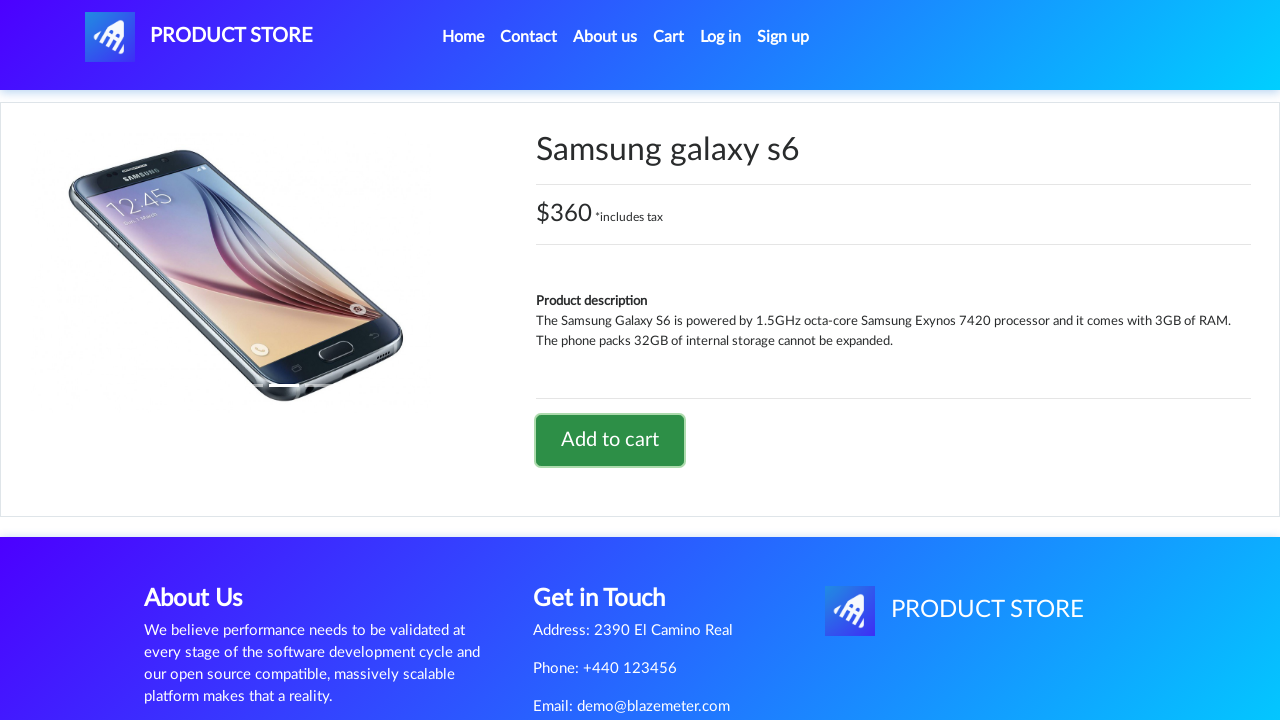

Waited 500ms for alert to be processed
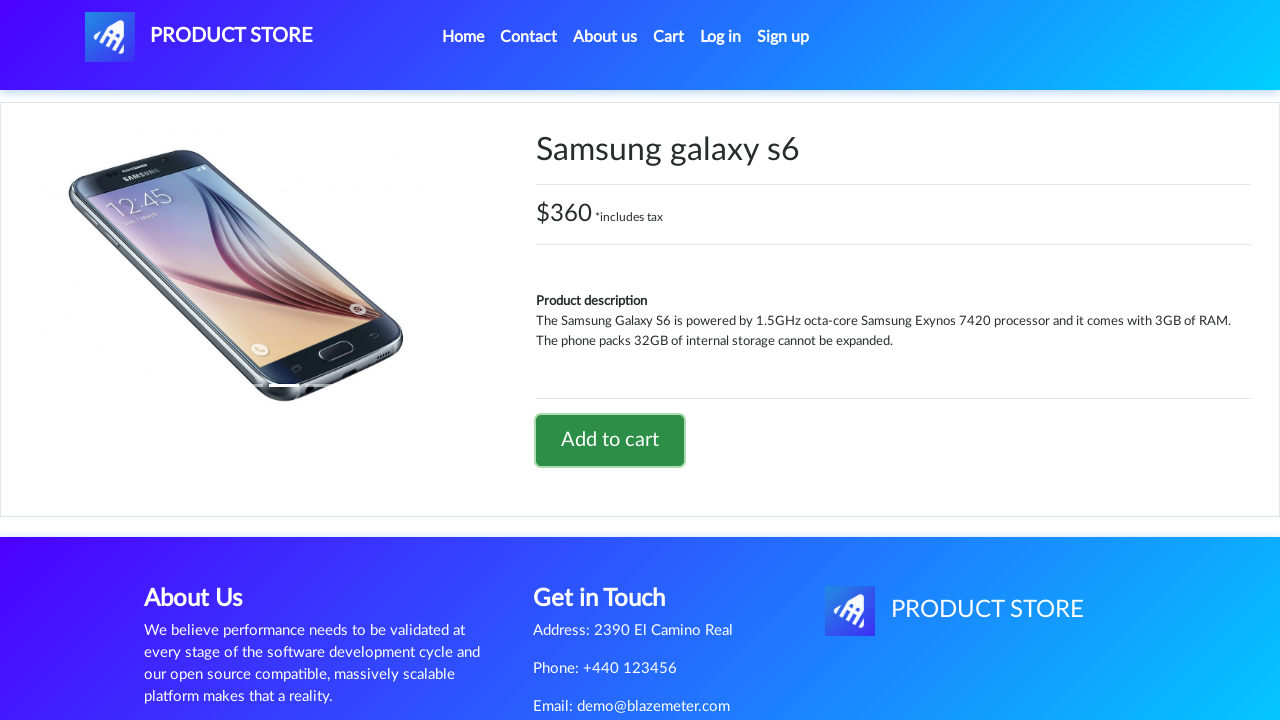

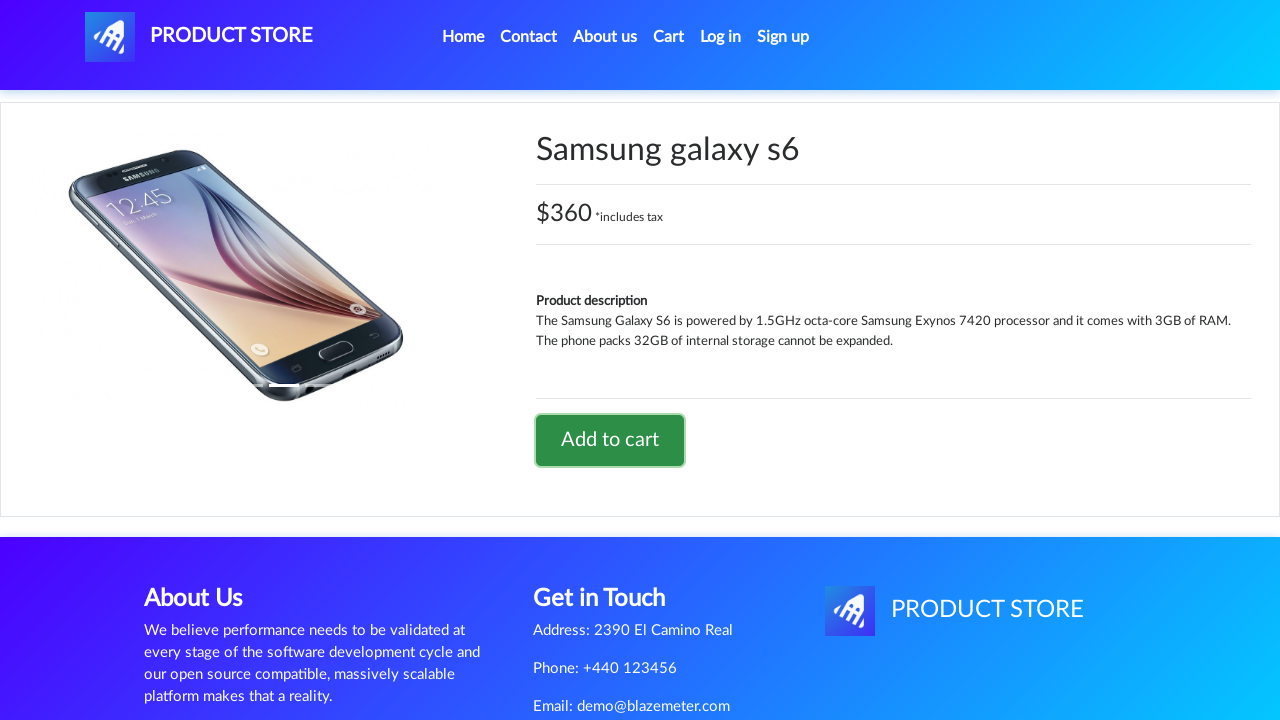